Navigates to a GitHub profile page and repeatedly refreshes the page a specified number of times

Starting URL: https://github.com/unaveragetech

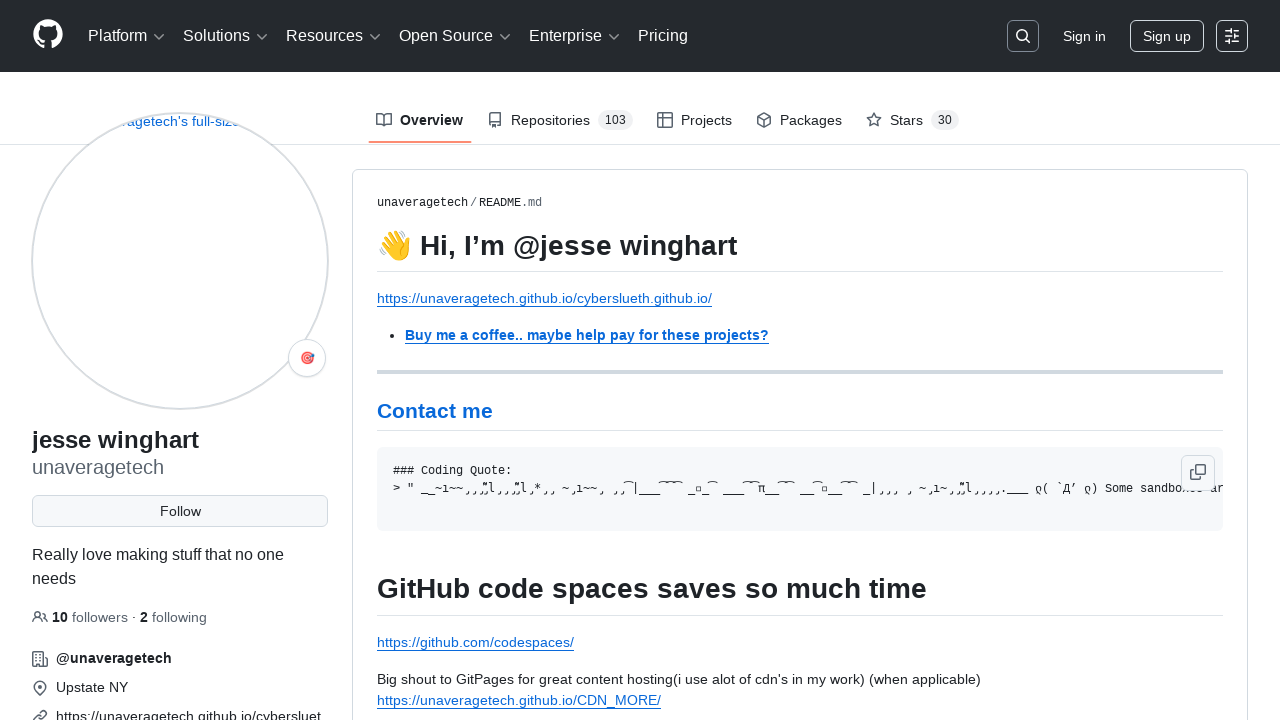

Waited 5 seconds before reload 1/5
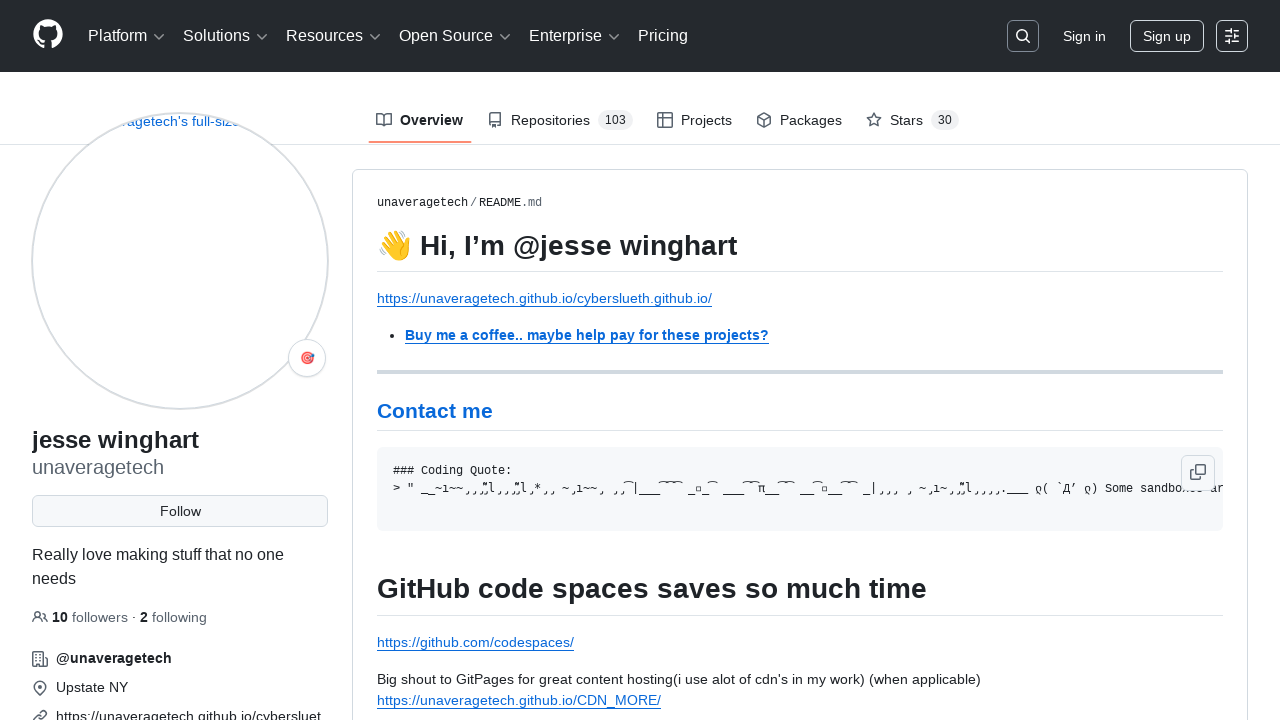

Page reloaded successfully 1/5
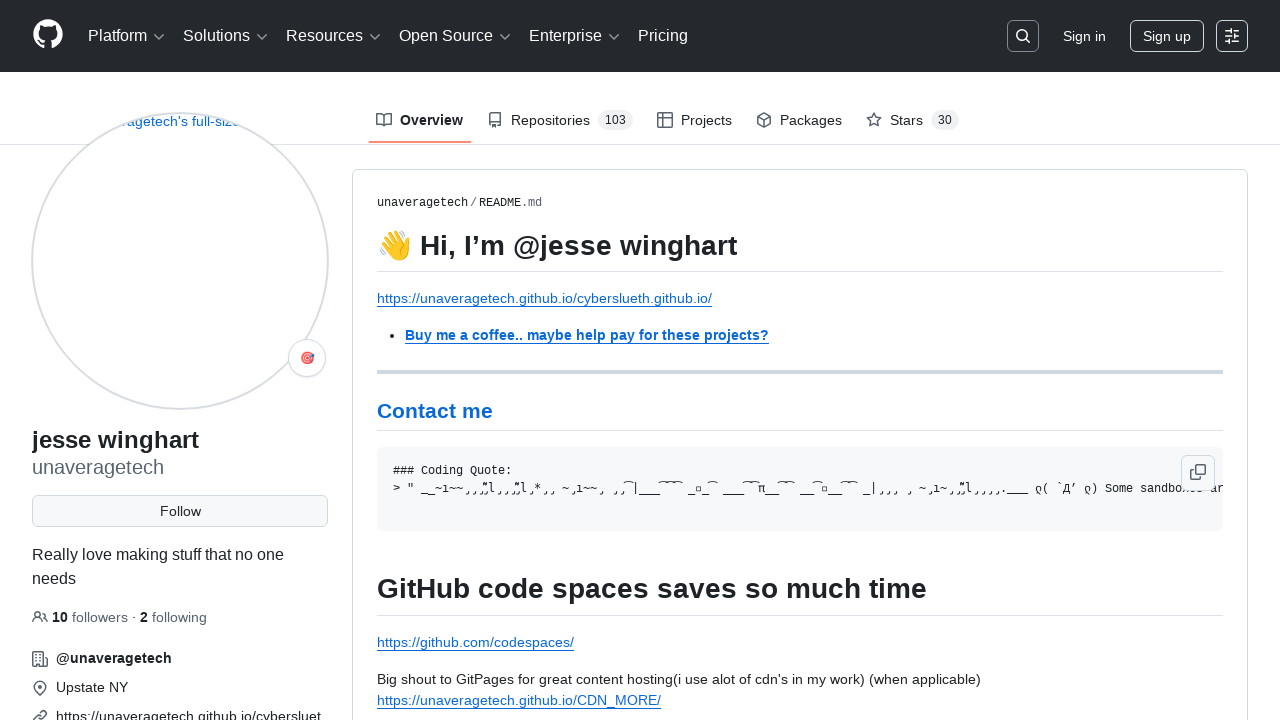

Waited 5 seconds before reload 2/5
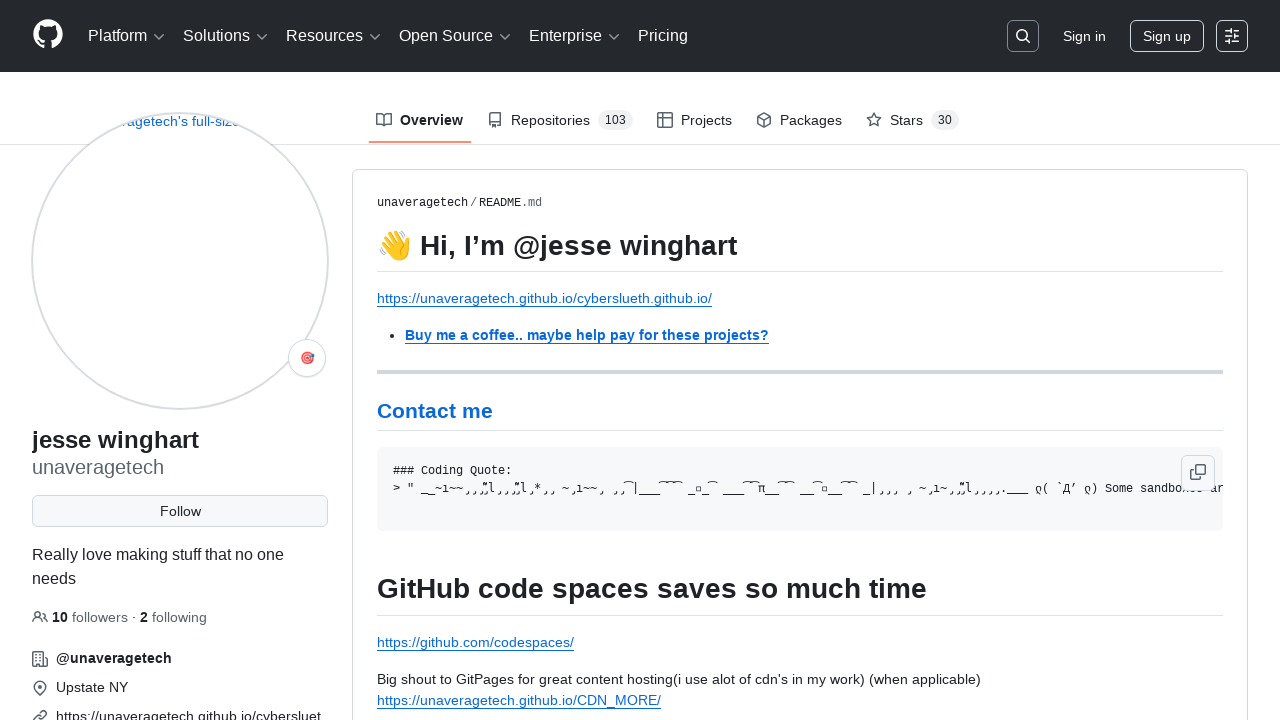

Page reloaded successfully 2/5
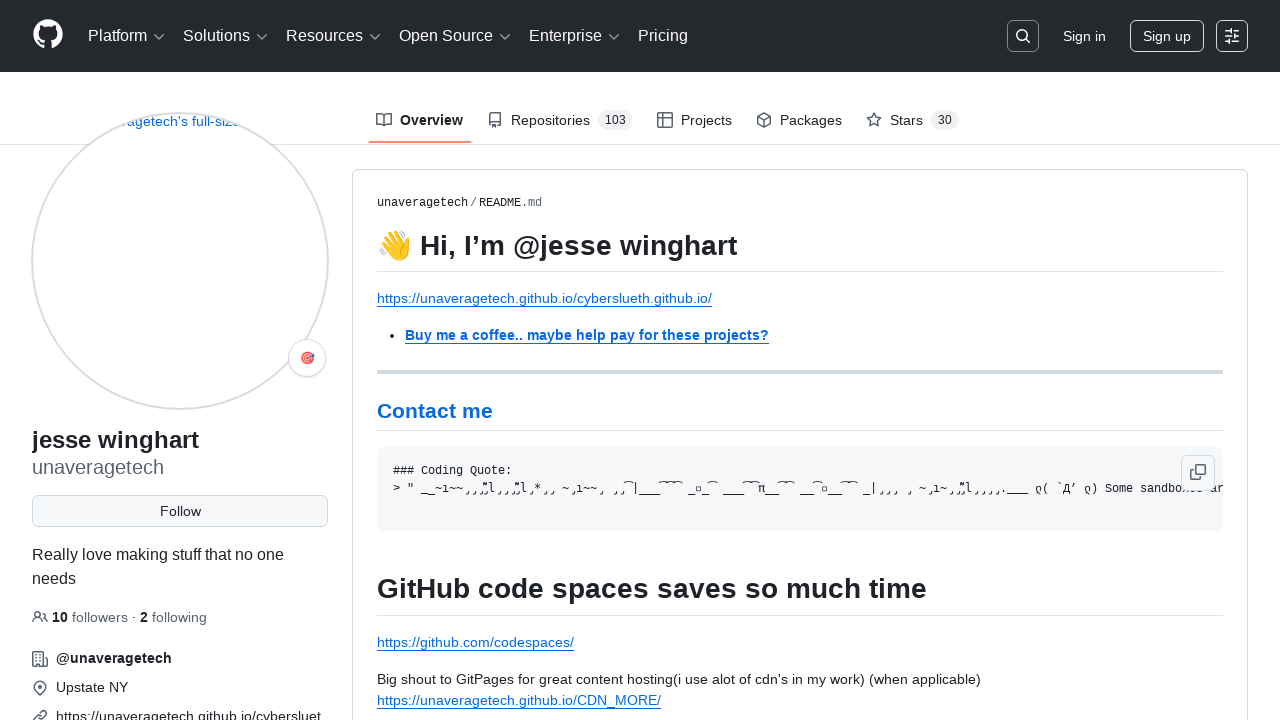

Waited 5 seconds before reload 3/5
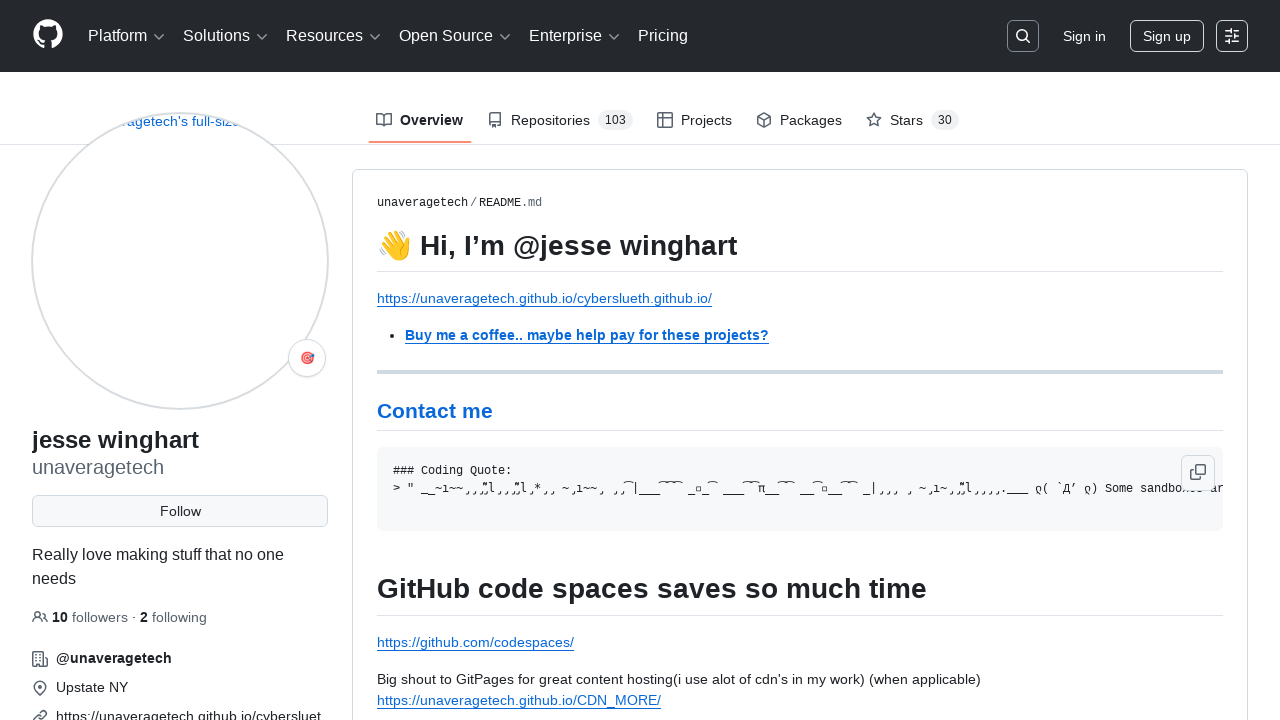

Page reloaded successfully 3/5
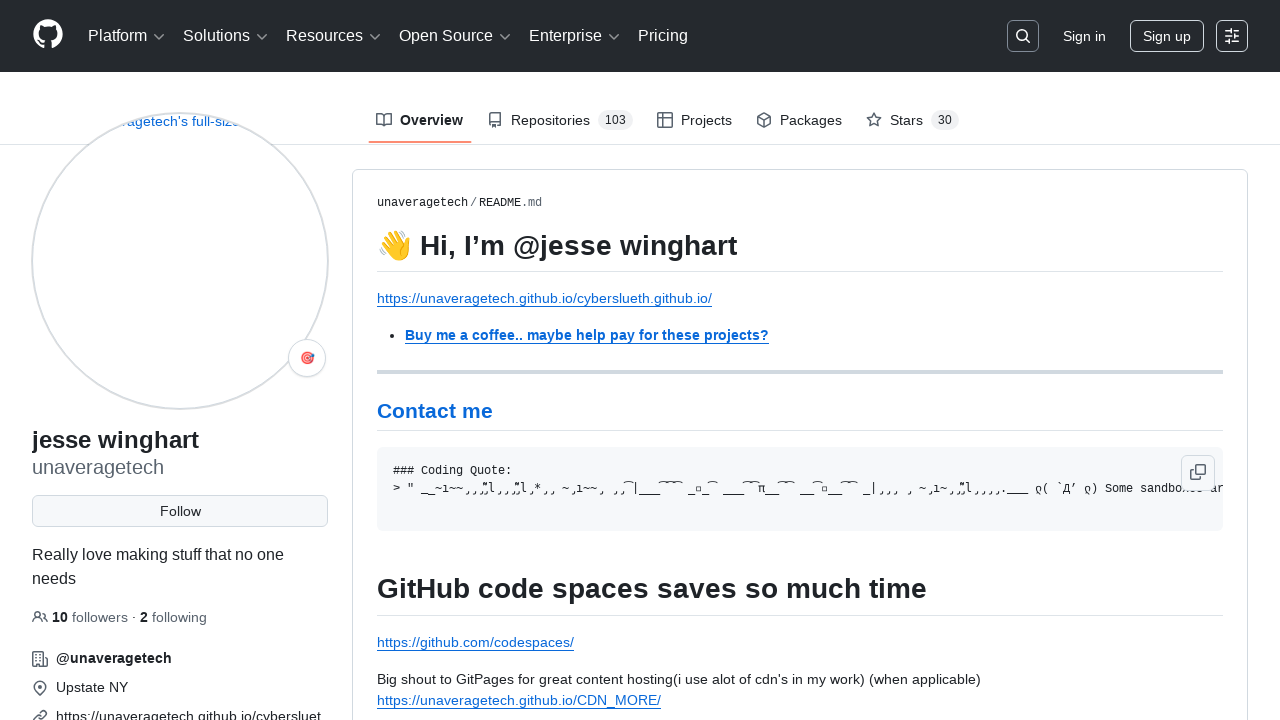

Waited 5 seconds before reload 4/5
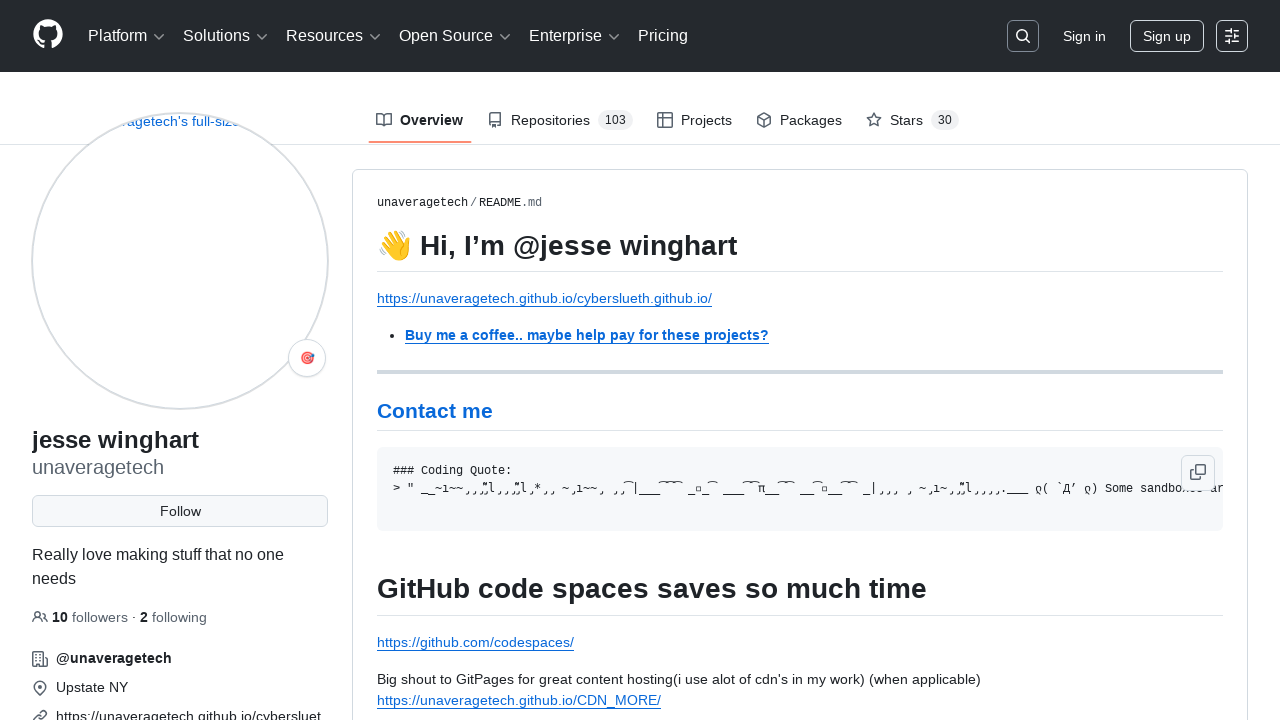

Page reloaded successfully 4/5
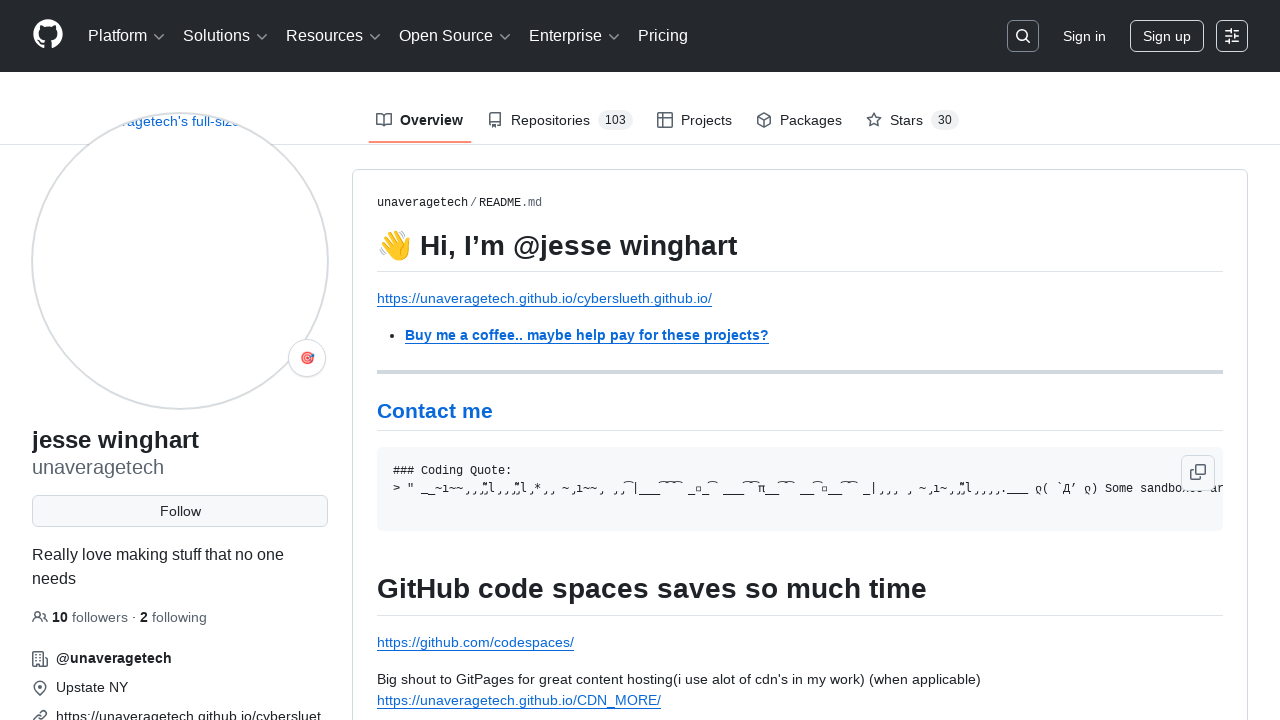

Waited 5 seconds before reload 5/5
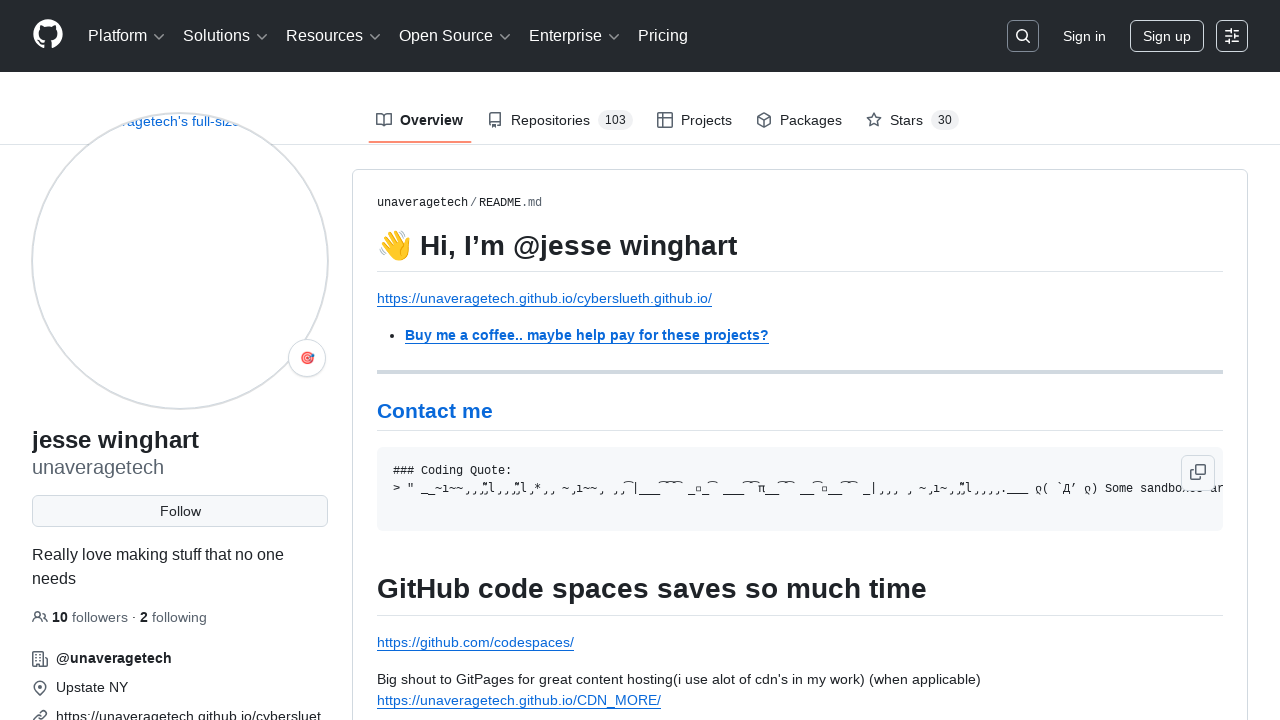

Page reloaded successfully 5/5
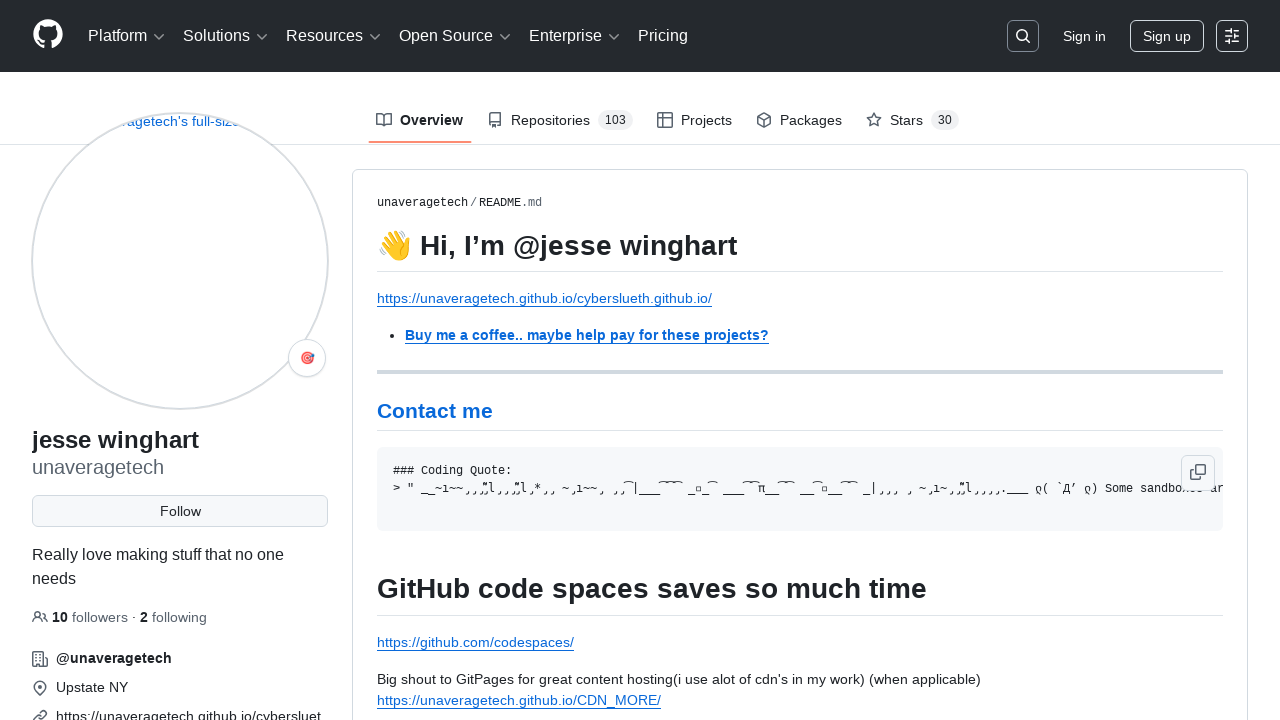

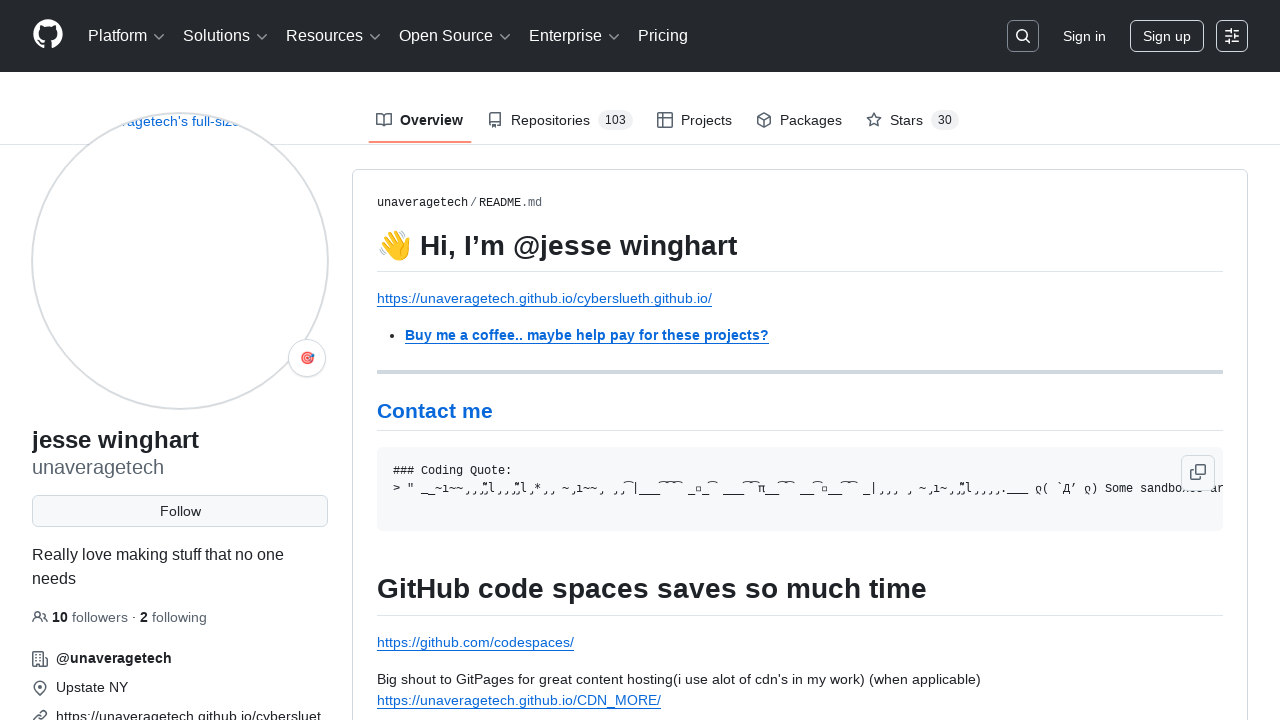